Tests adding a new todo item to a sample todo application by entering text and clicking the add button

Starting URL: https://lambdatest.github.io/sample-todo-app/

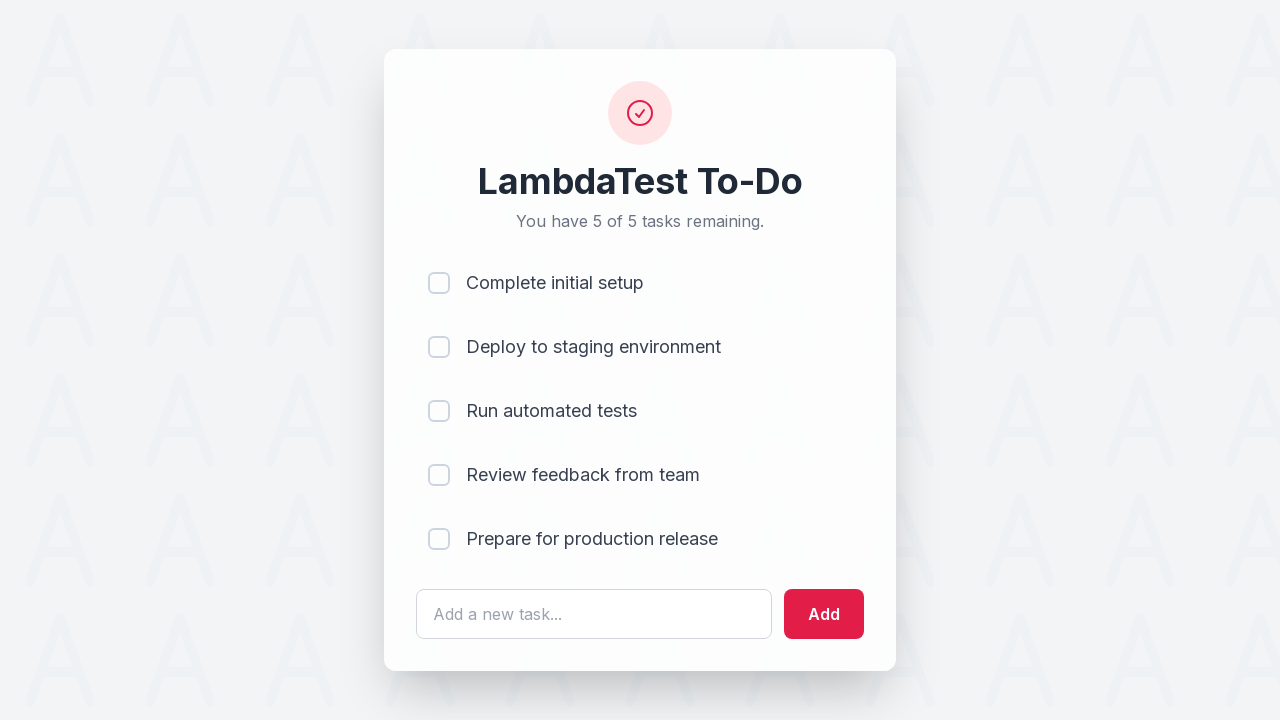

Clicked on the todo input field at (594, 614) on #sampletodotext
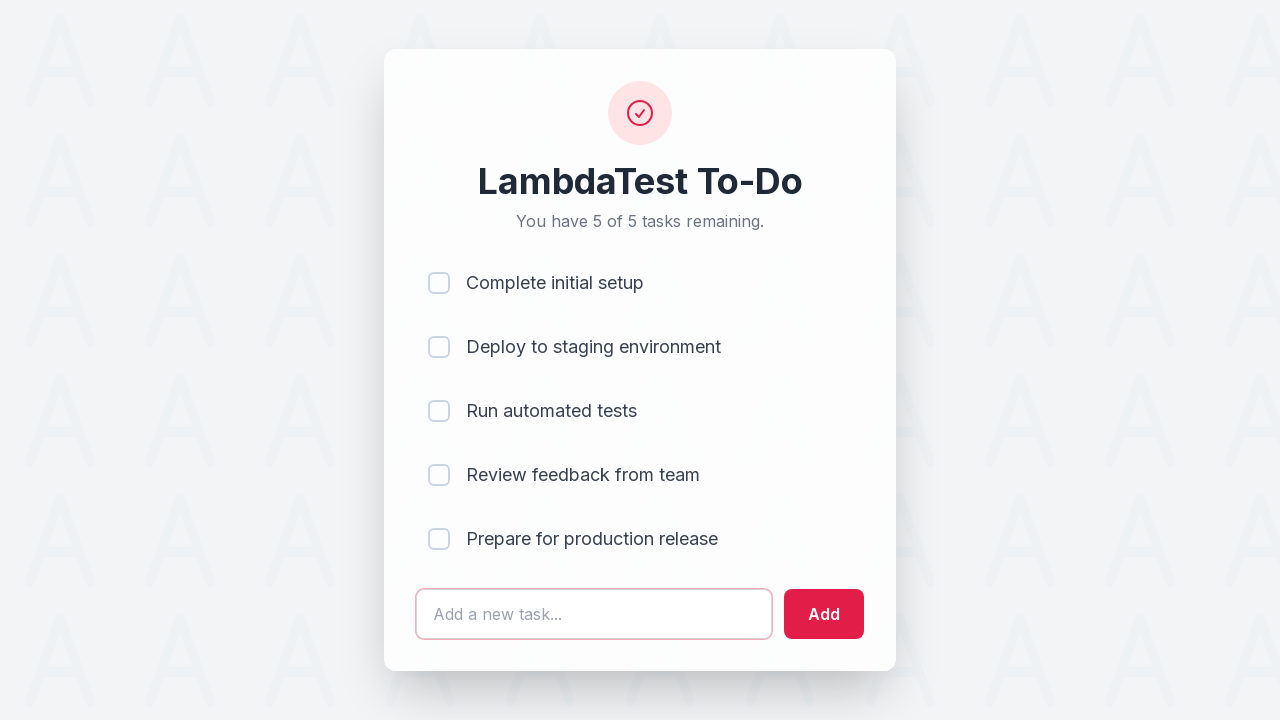

Entered 'Buy groceries' into the todo input field on #sampletodotext
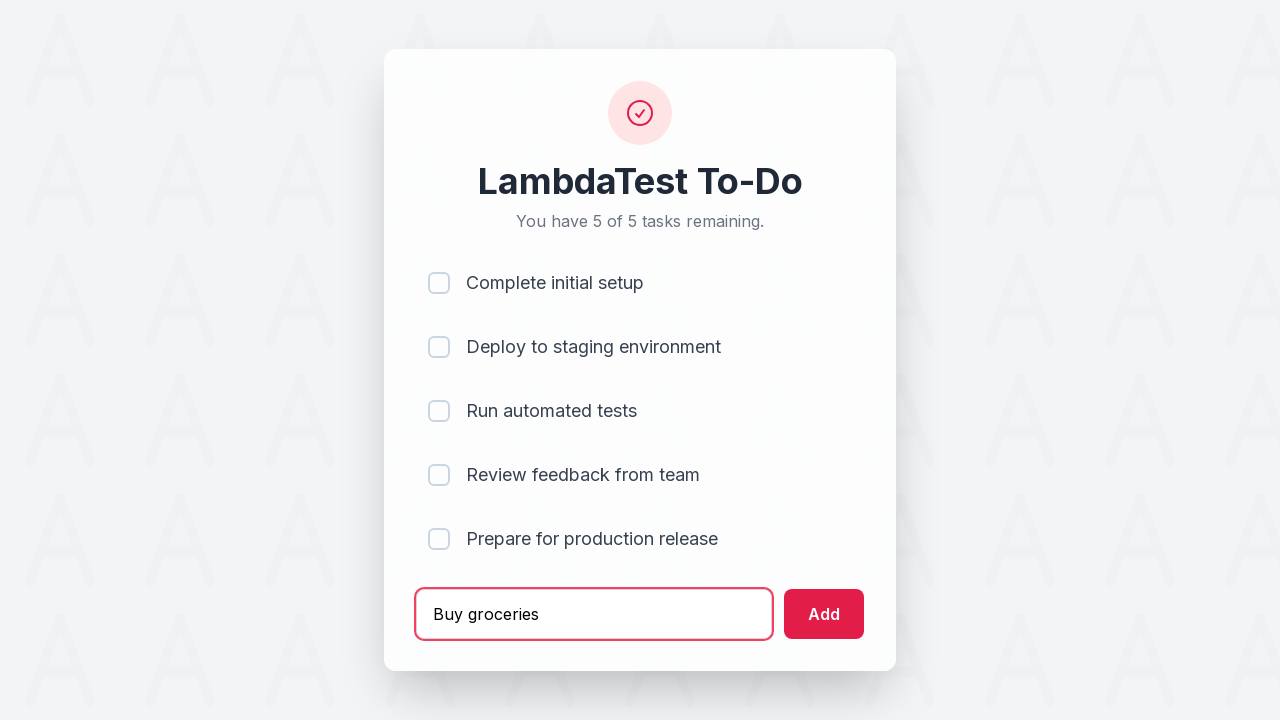

Clicked the add button to add the new todo item at (824, 614) on #addbutton
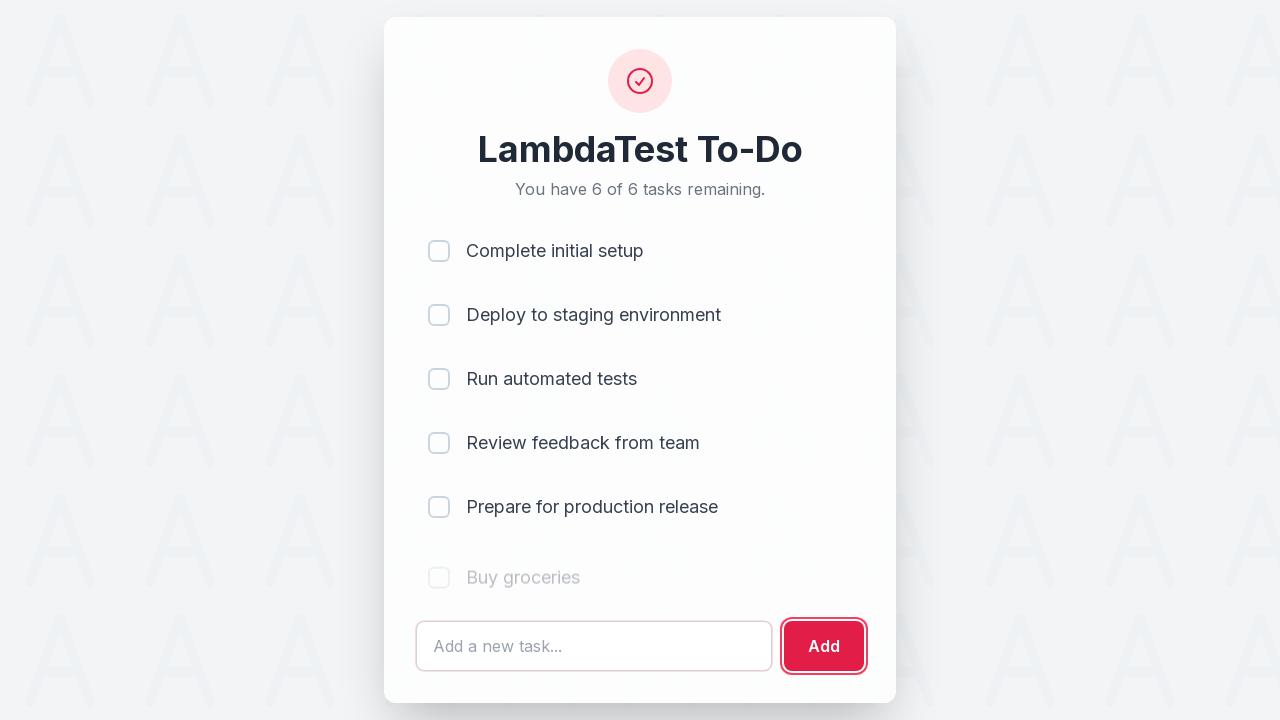

New todo item appeared in the list
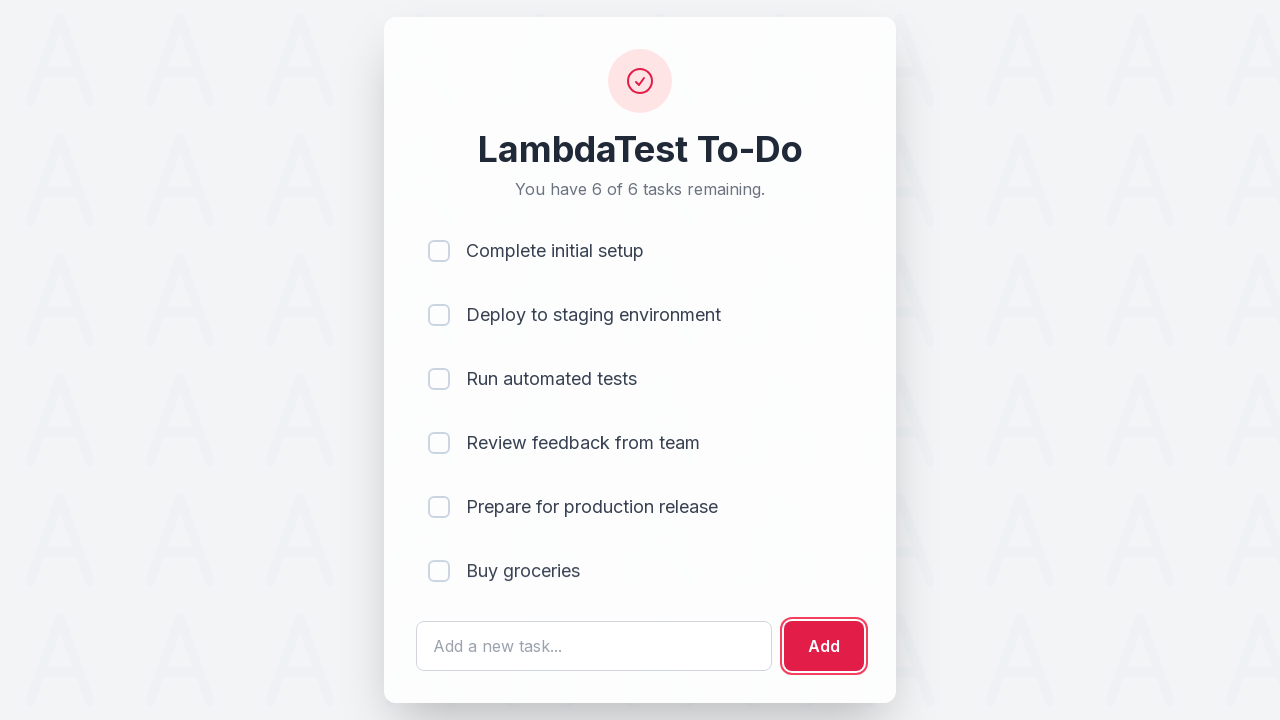

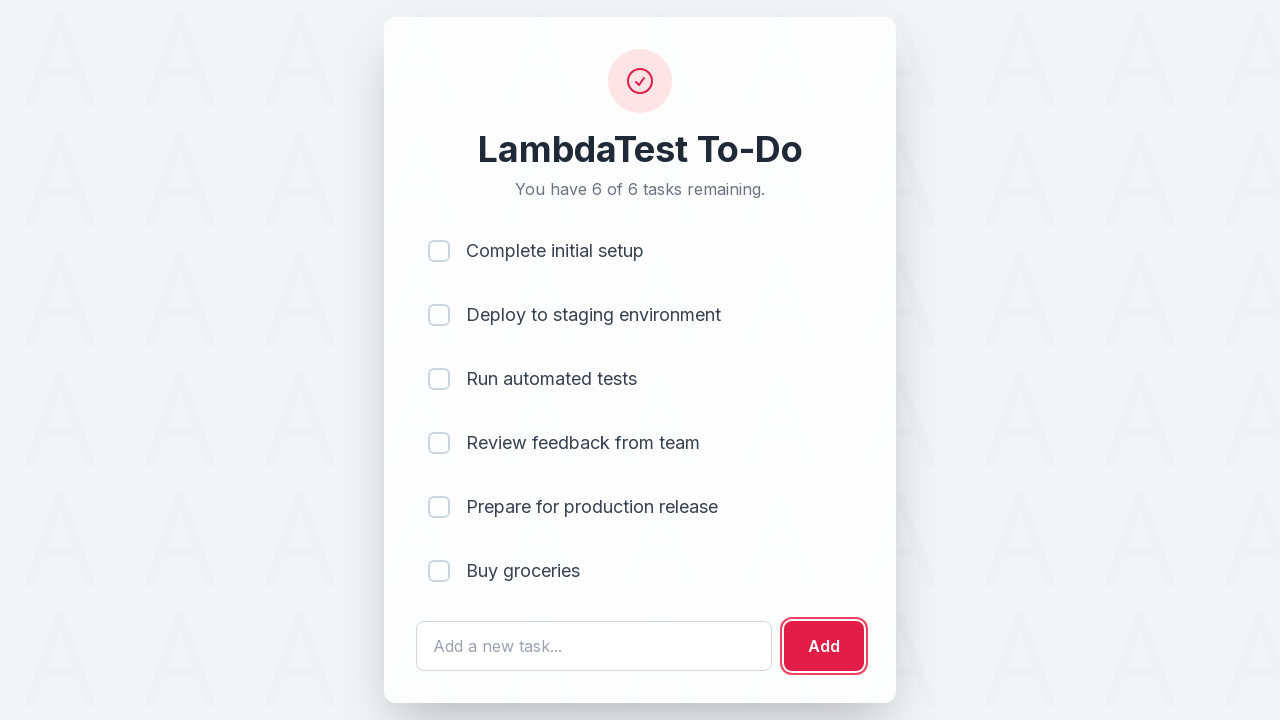